Tests checkbox functionality for Senior Citizen Discount and validates trip type selection enables/disables return date field on a travel booking form

Starting URL: https://rahulshettyacademy.com/dropdownsPractise/

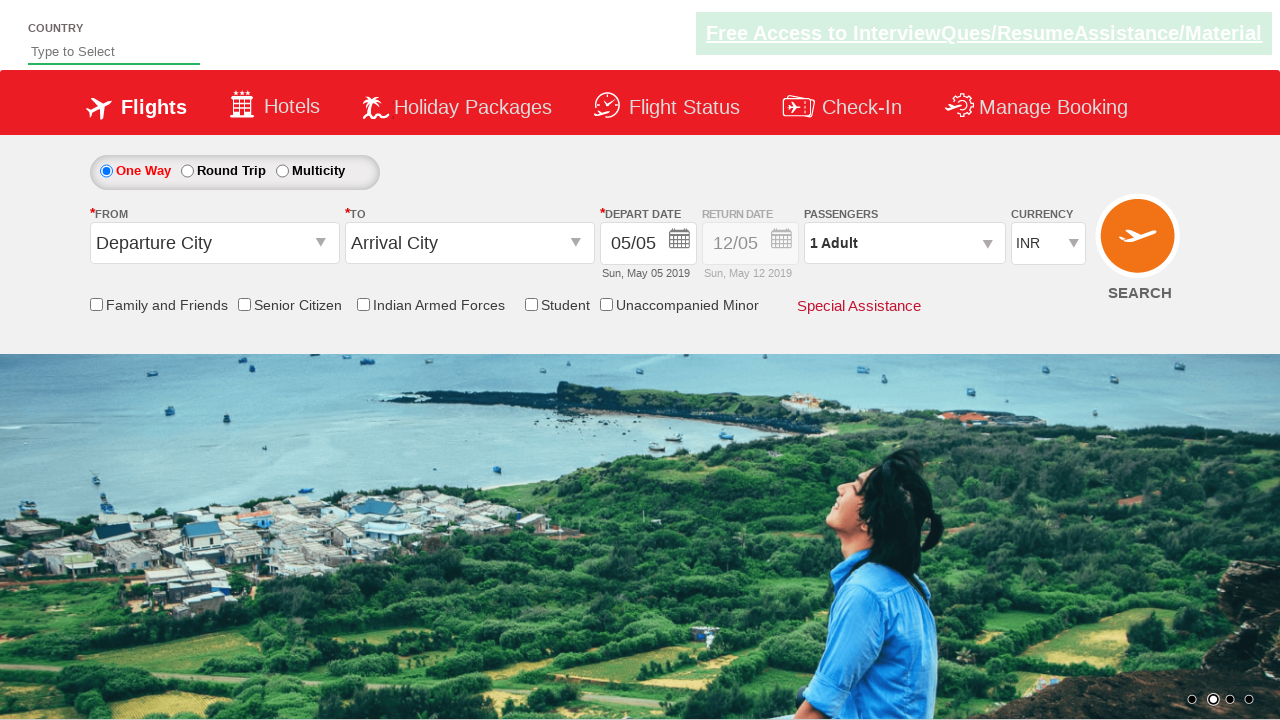

Checked initial state of Senior Citizen Discount checkbox
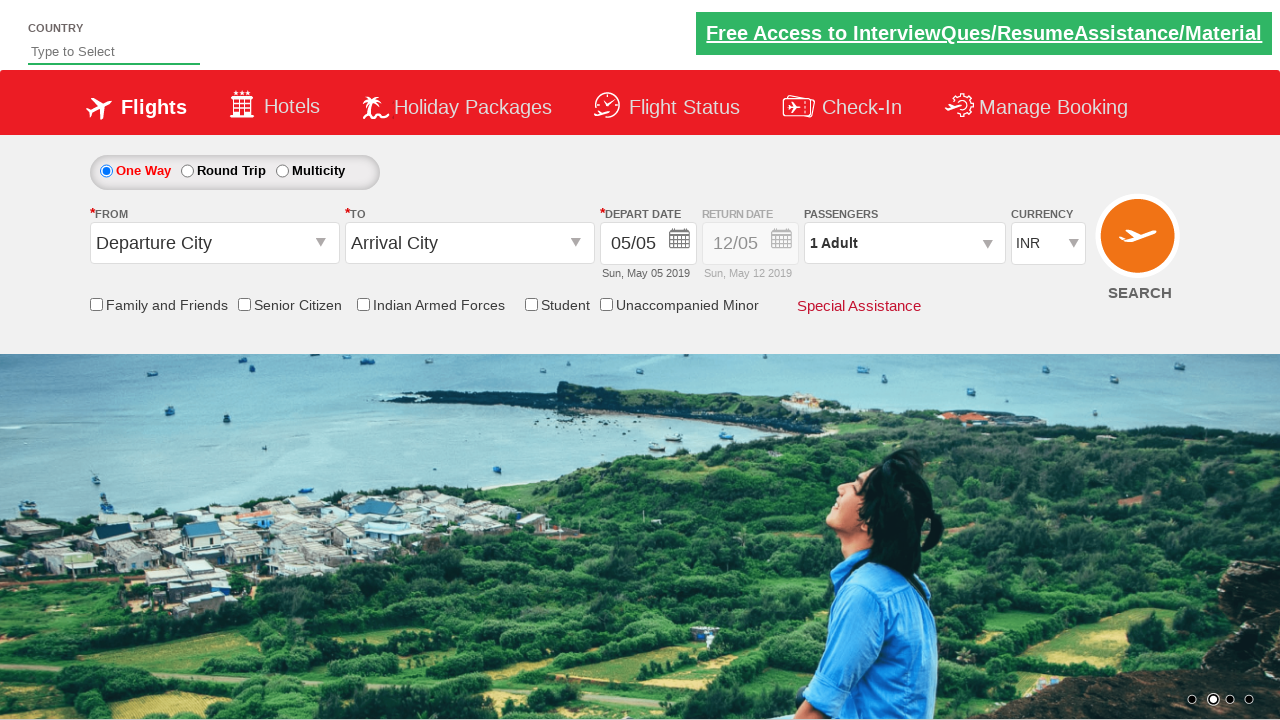

Clicked Senior Citizen Discount checkbox to enable it at (244, 304) on input[id*='SeniorCitizenDiscoun']
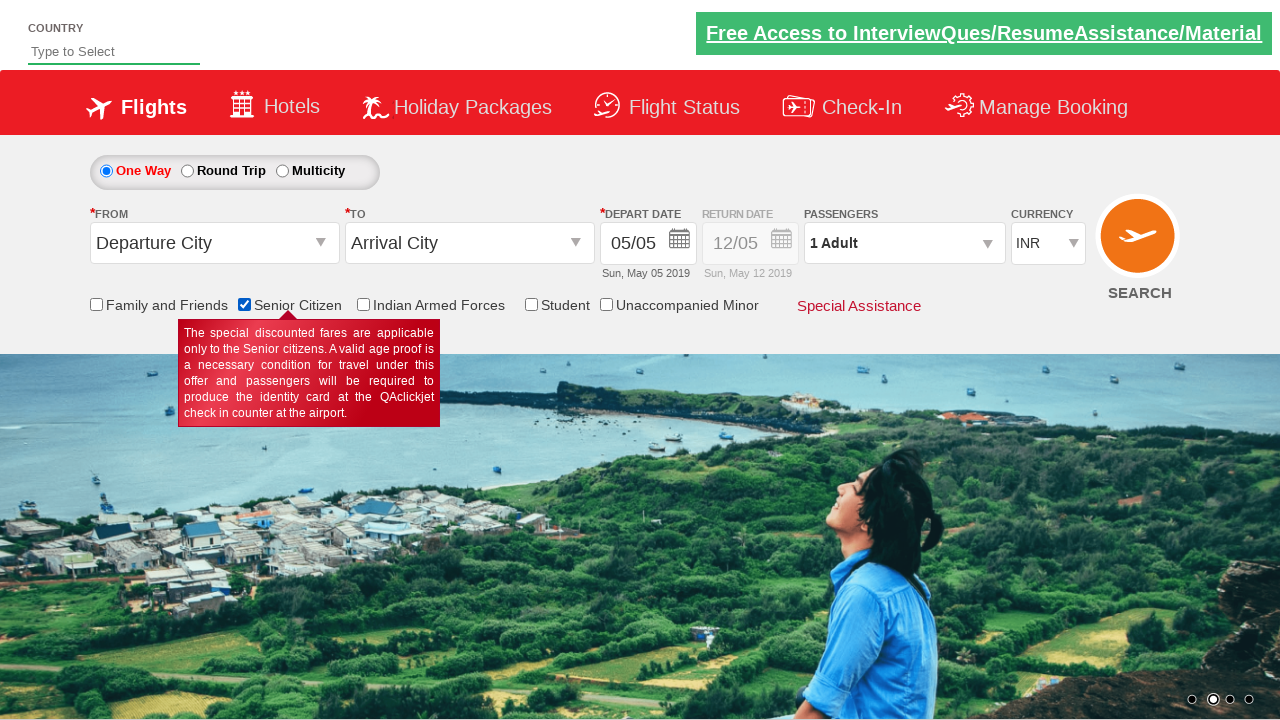

Verified Senior Citizen Discount checkbox is now checked
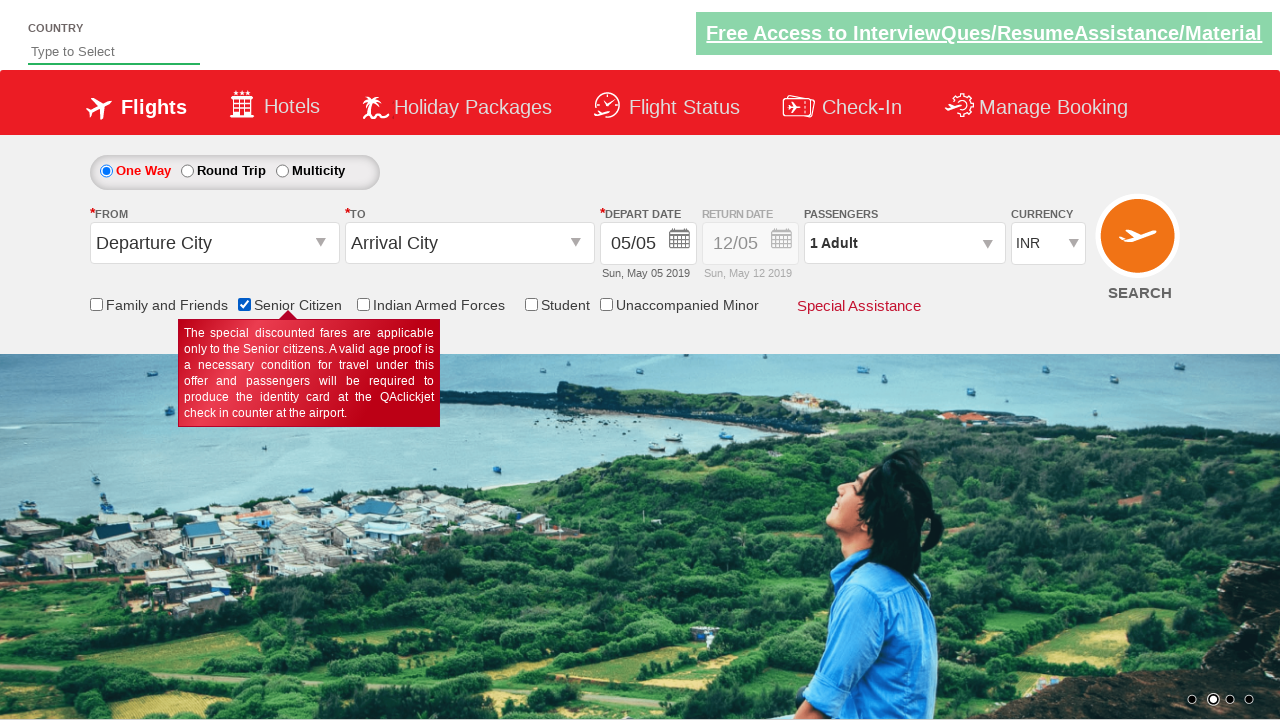

Counted total checkboxes on page: 6
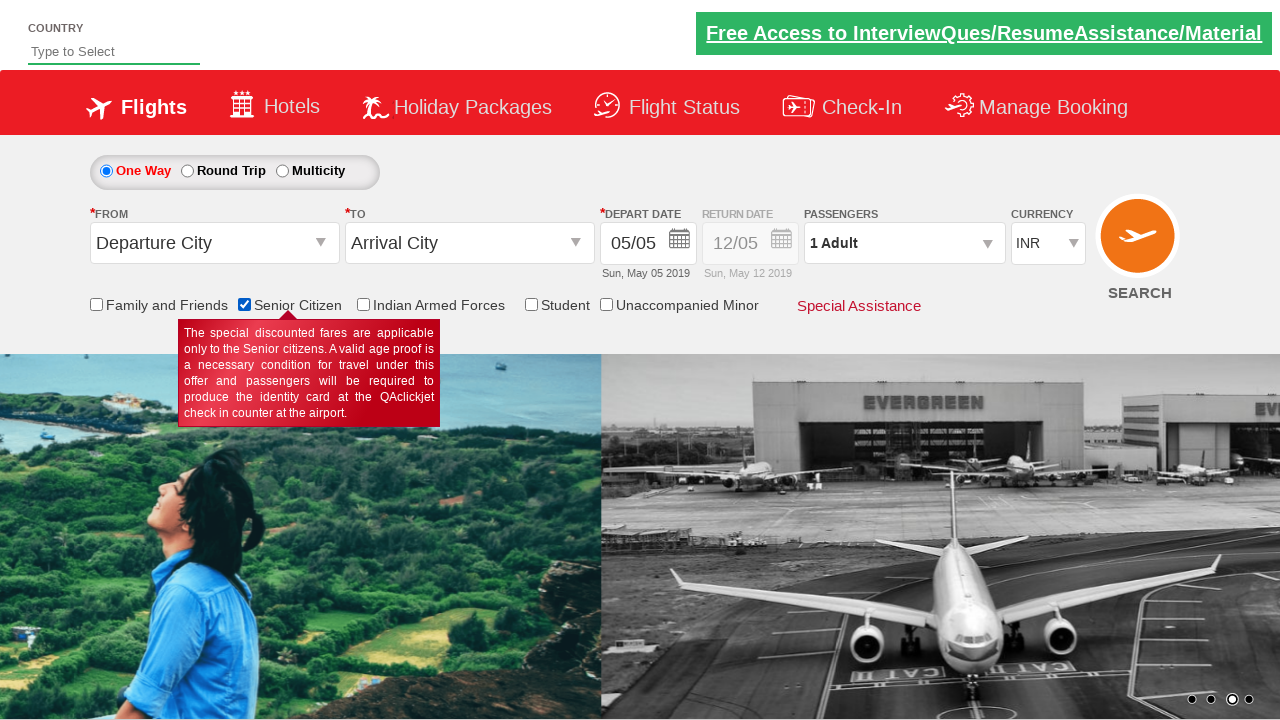

Retrieved initial style attribute of return date field (should show disabled state)
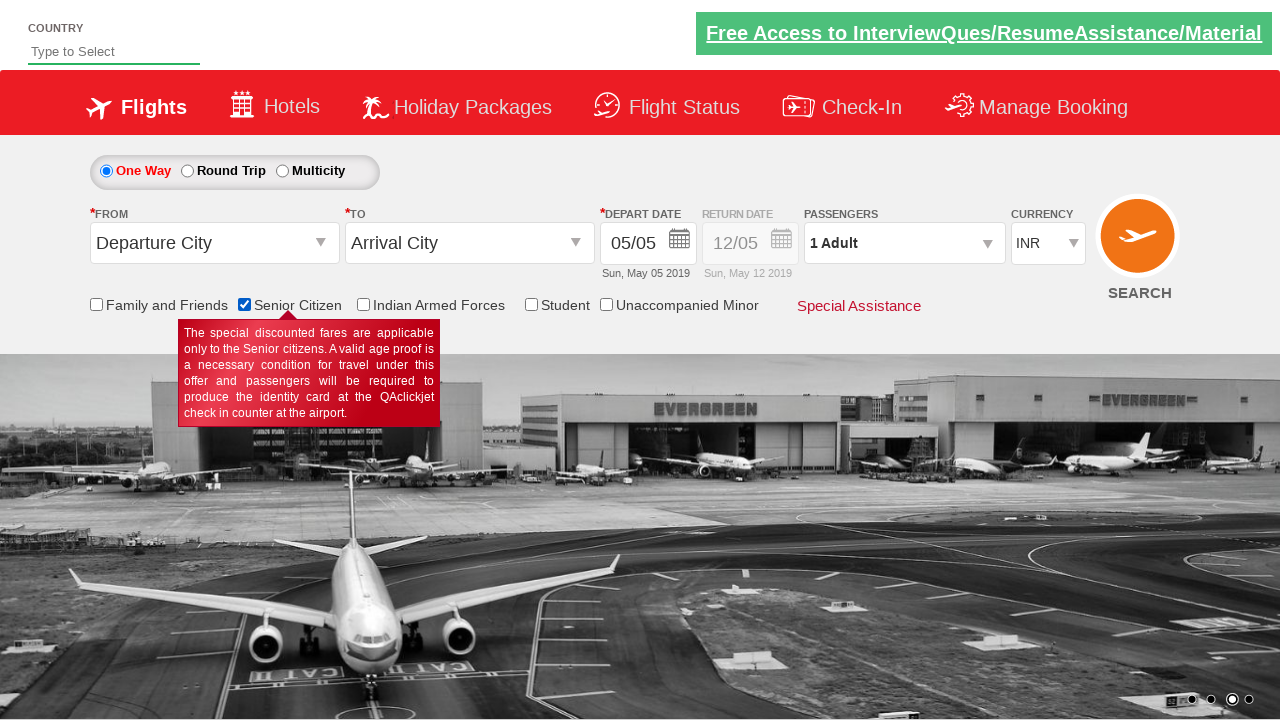

Clicked Round Trip radio button to enable return date field at (187, 171) on #ctl00_mainContent_rbtnl_Trip_1
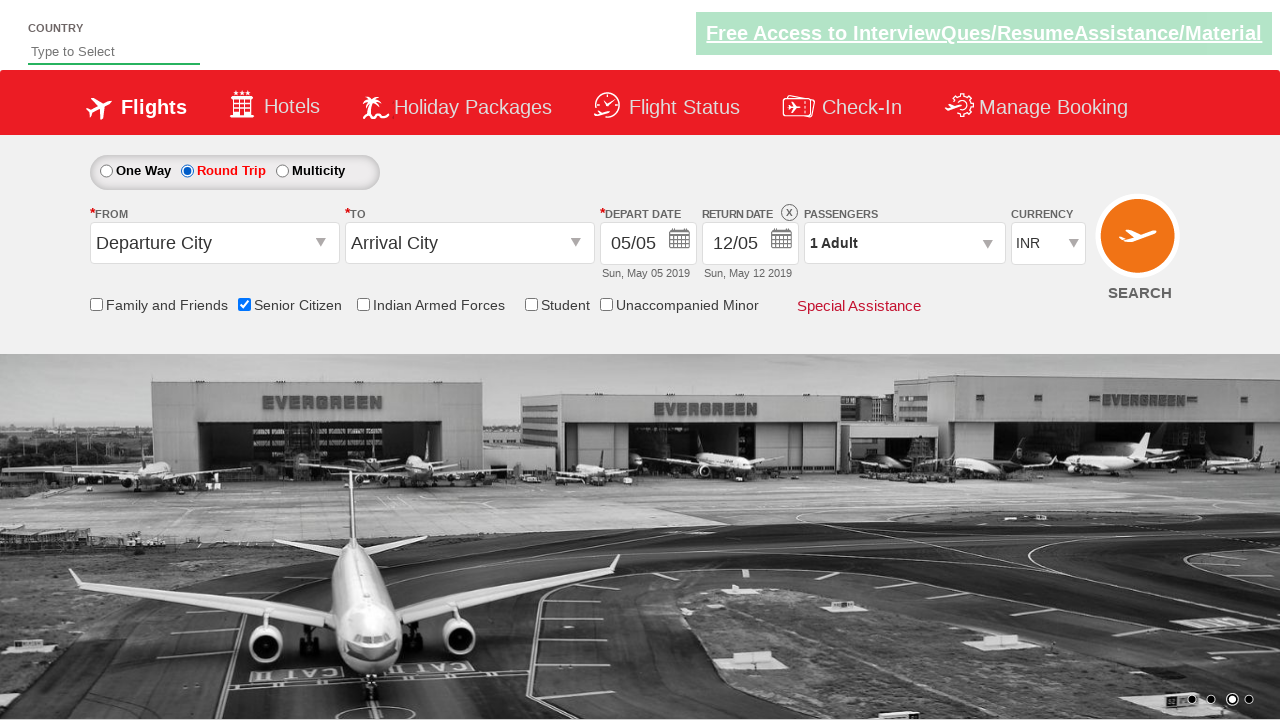

Retrieved updated style attribute of return date field after selecting Round Trip
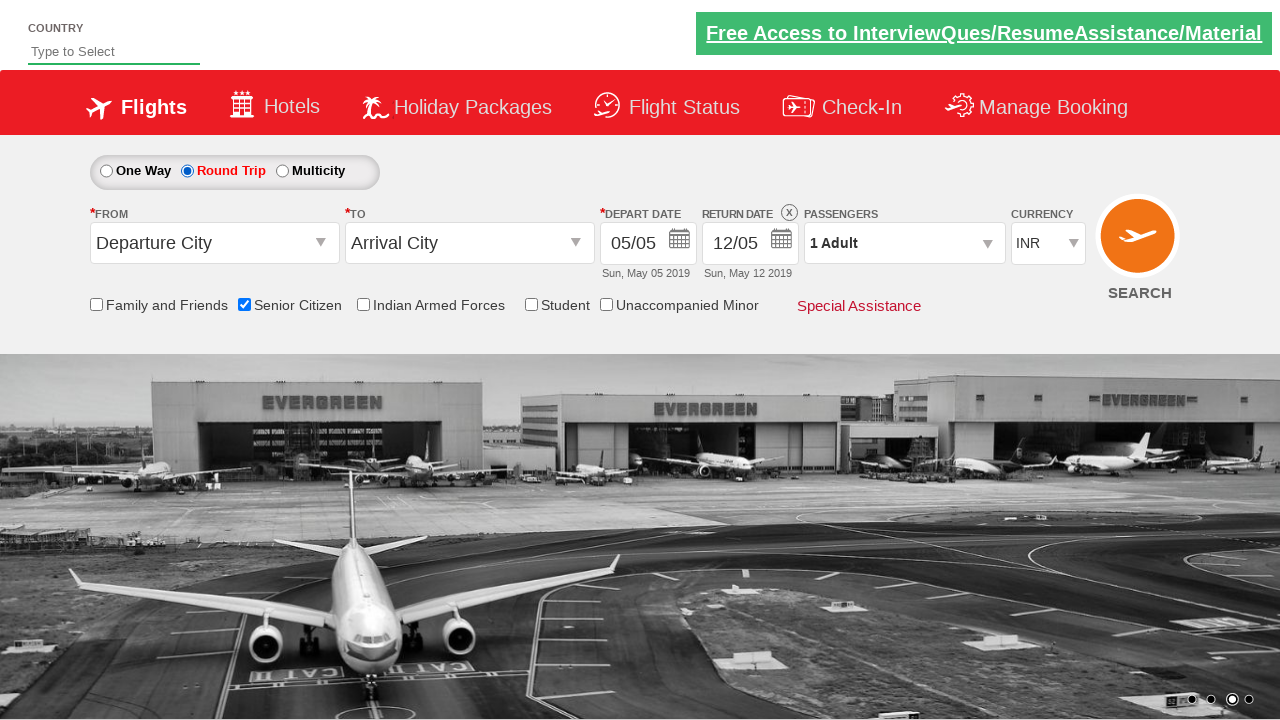

Verified return date field is now enabled with opacity 1
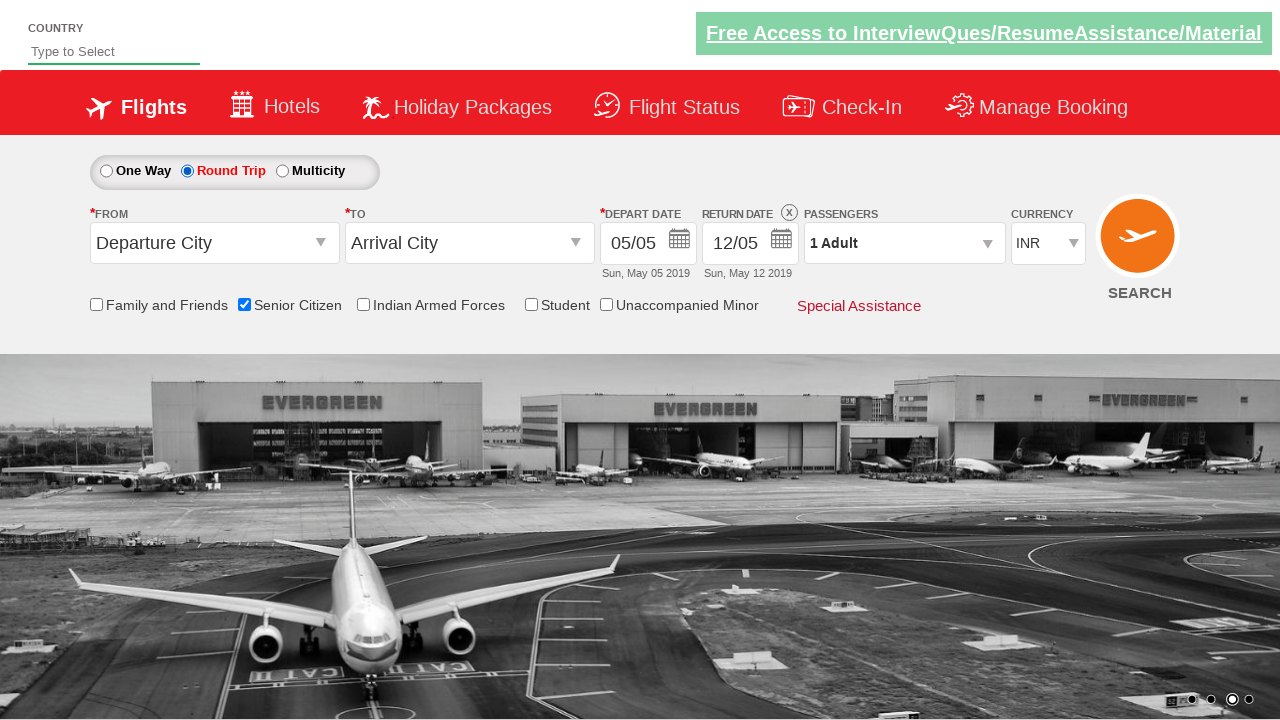

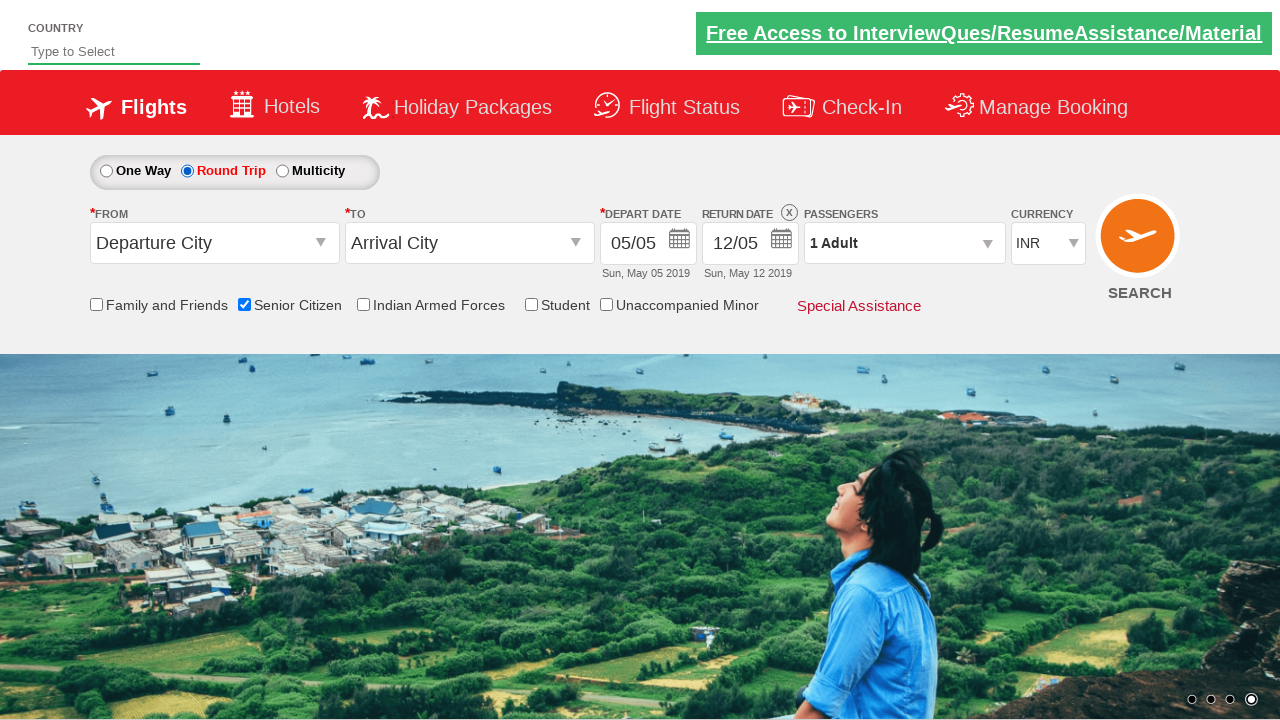